Tests MailChimp password validation by entering different password patterns and verifying that validation indicators update correctly

Starting URL: https://login.mailchimp.com/signup/

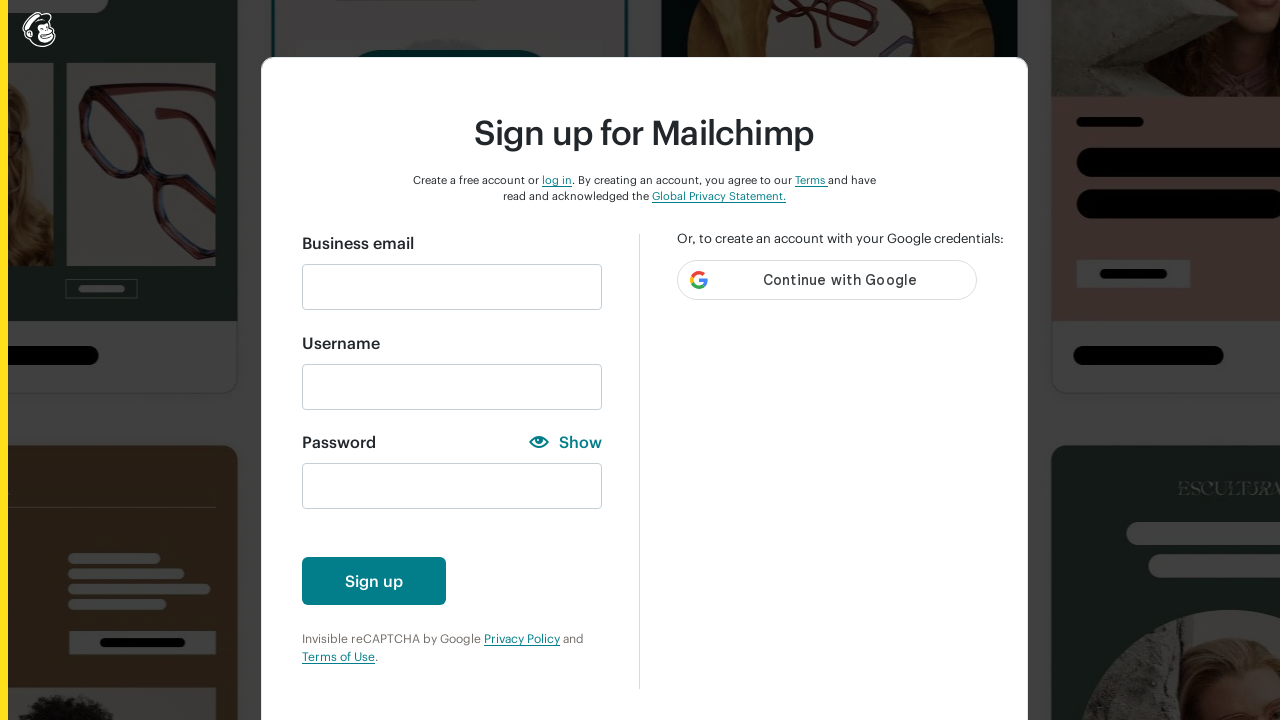

Filled email field with 'testing@yopmail.com' on input#email
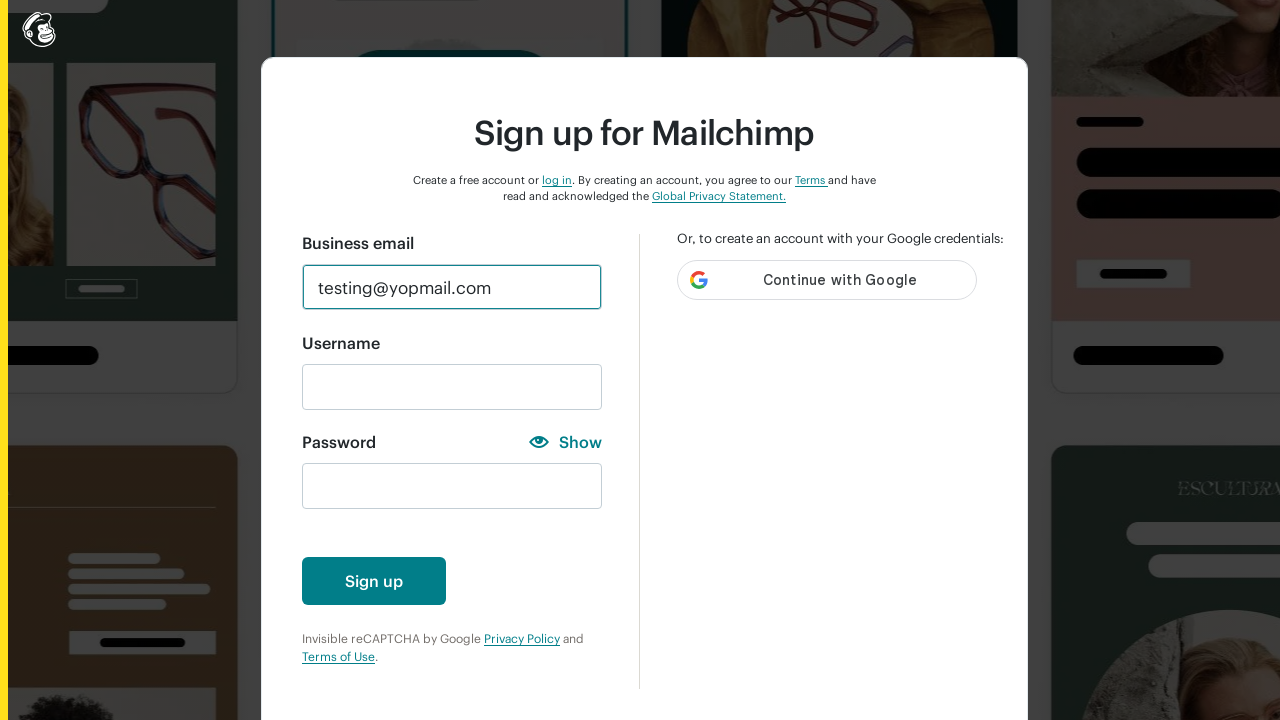

Filled password field with '1234' to test number validation on input#new_password
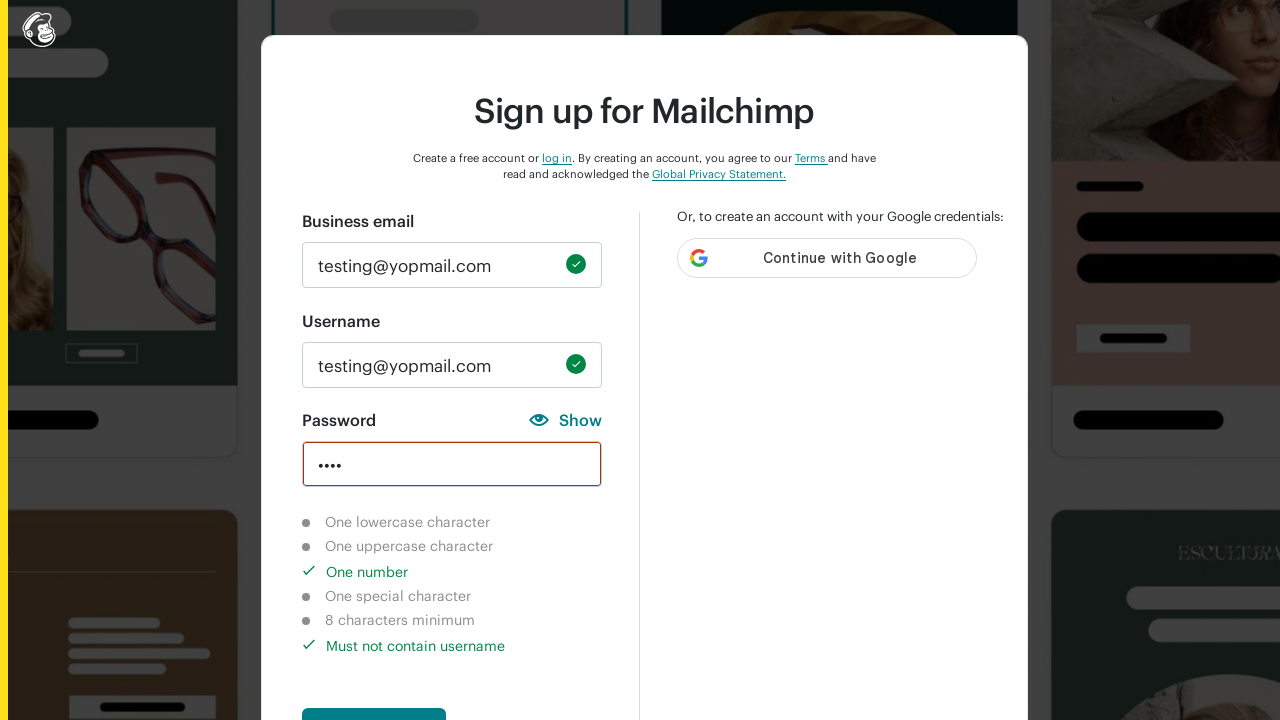

Verified lowercase character indicator shows as not completed
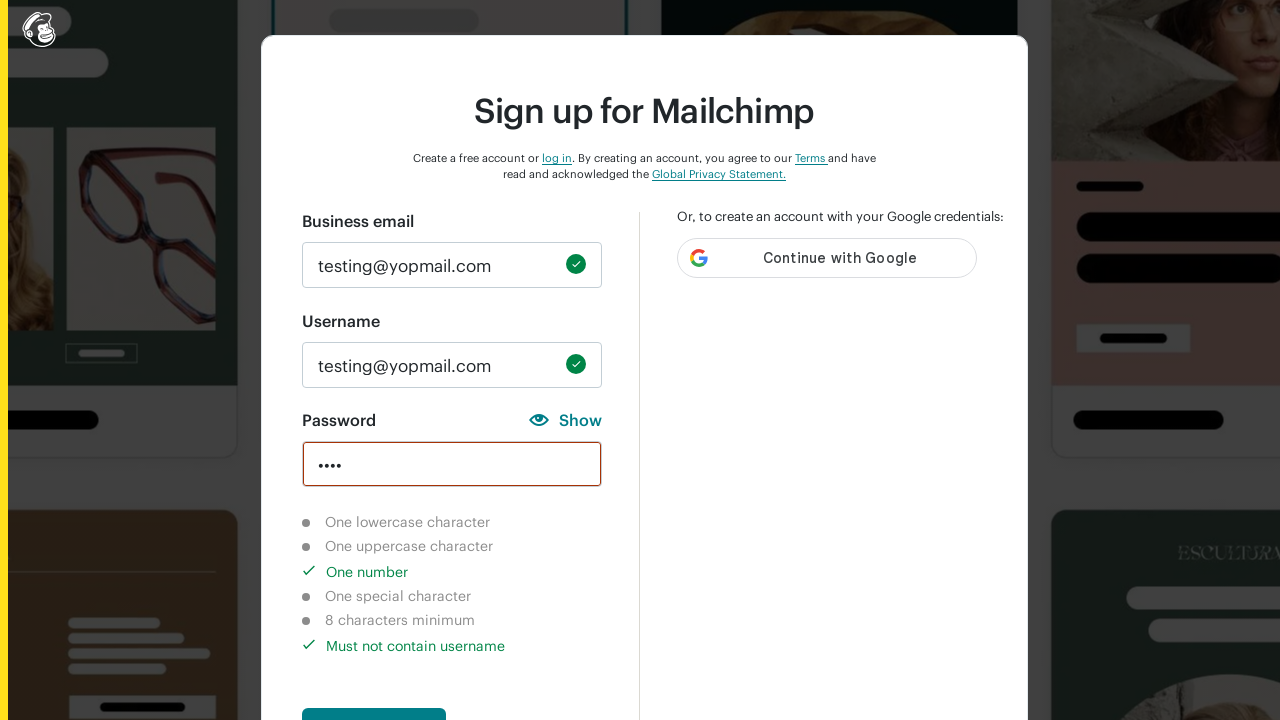

Verified uppercase character indicator shows as not completed
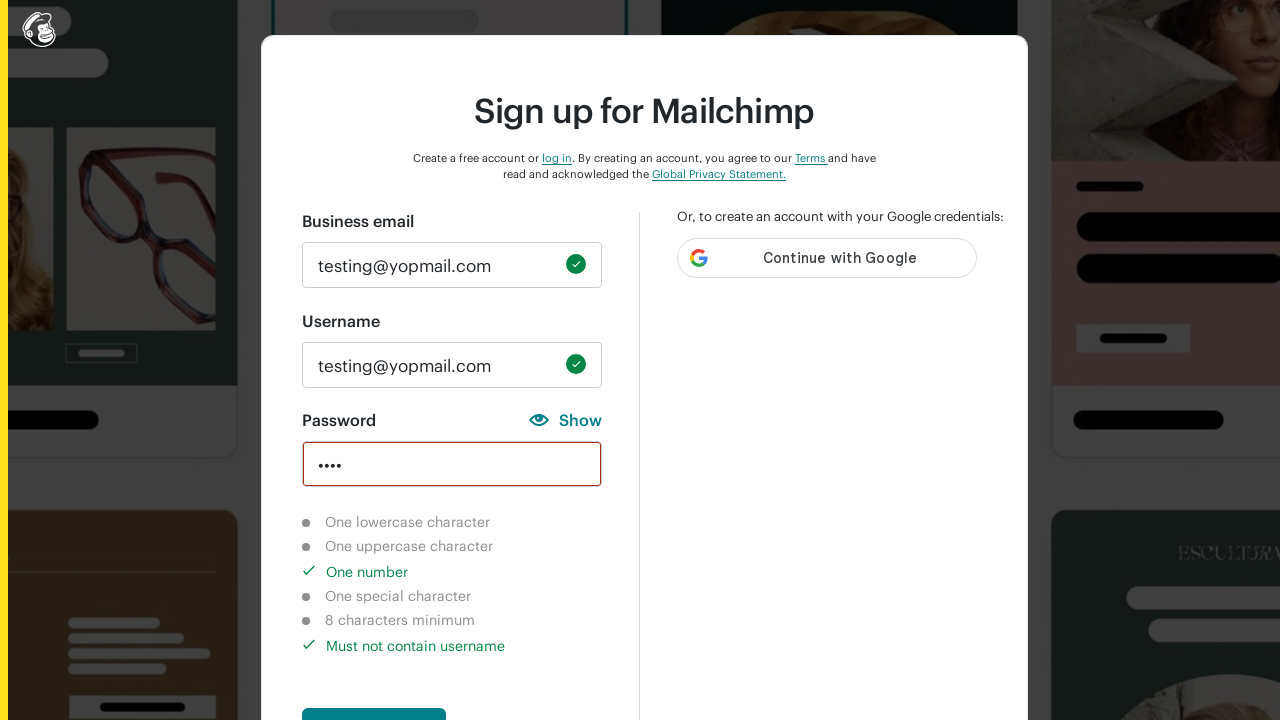

Verified number character indicator shows as completed
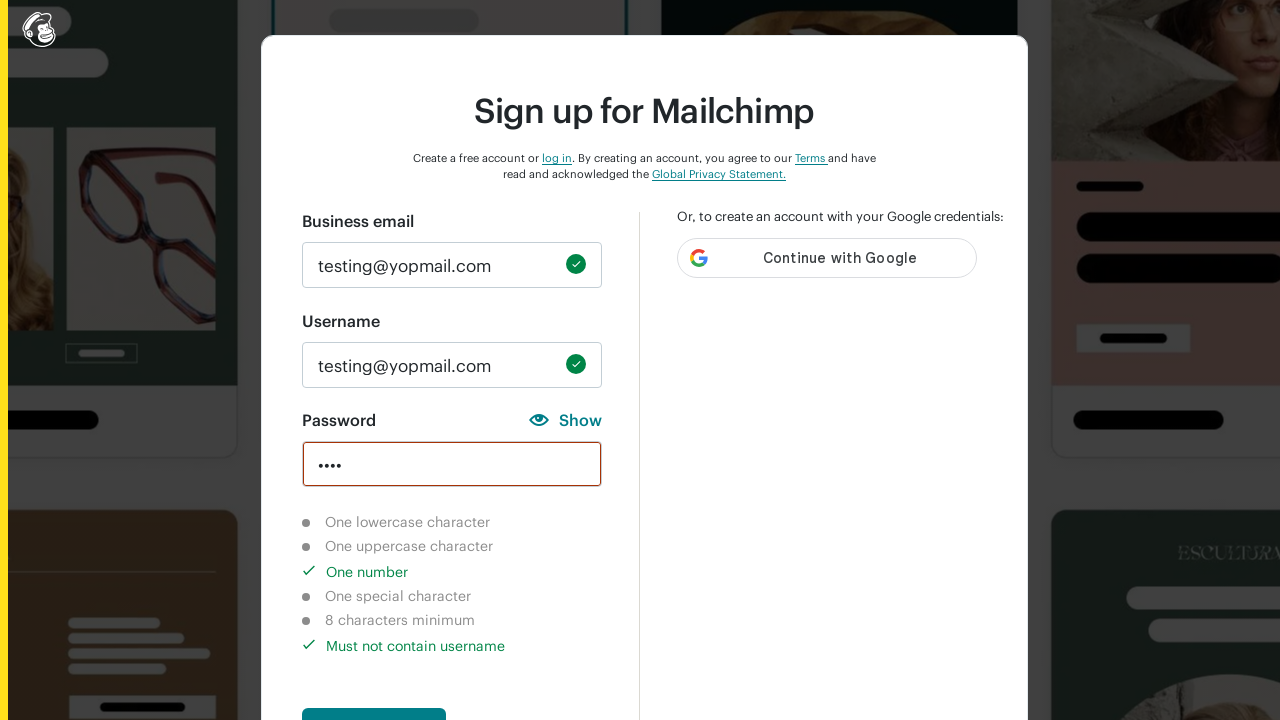

Verified special character indicator shows as not completed
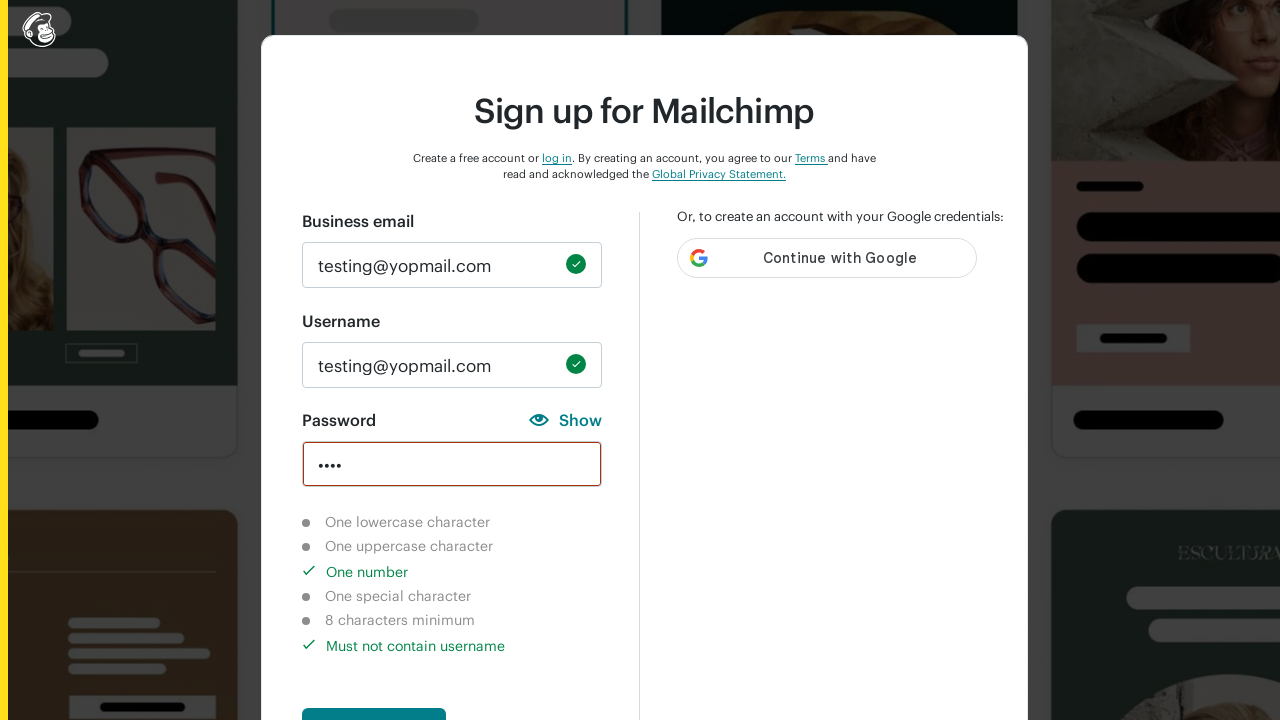

Verified username check indicator shows as completed
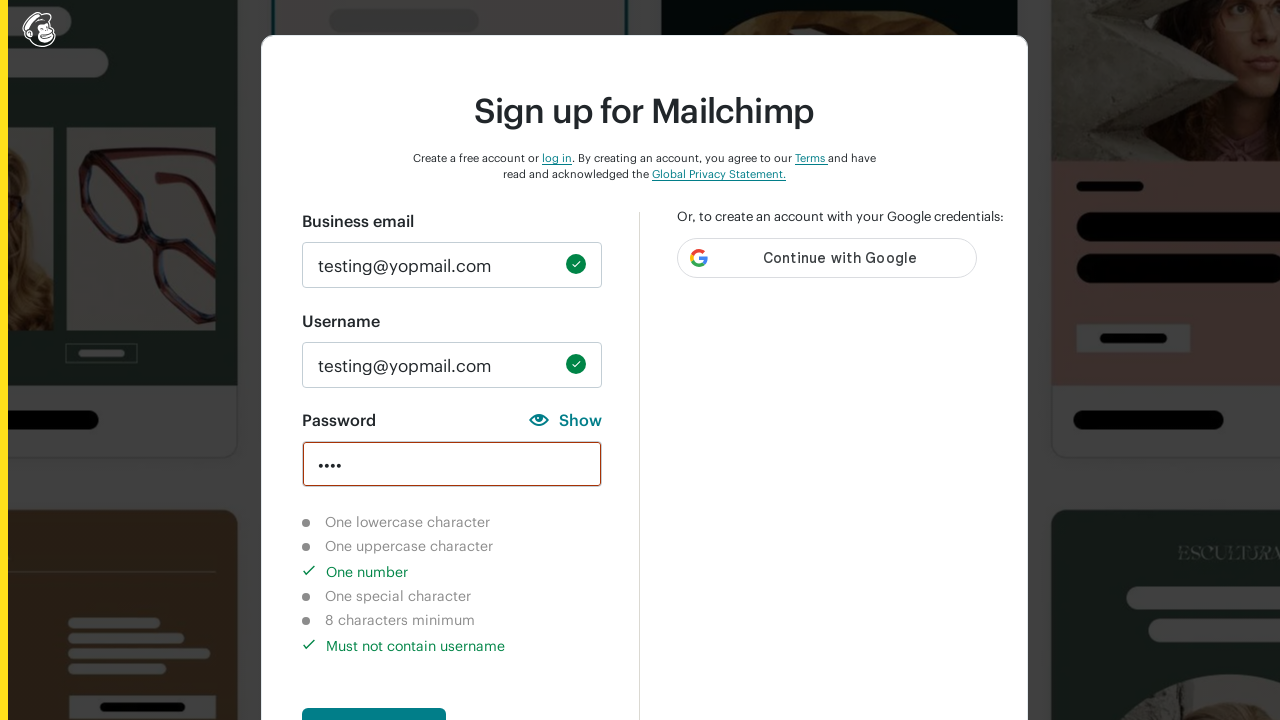

Cleared password field on input#new_password
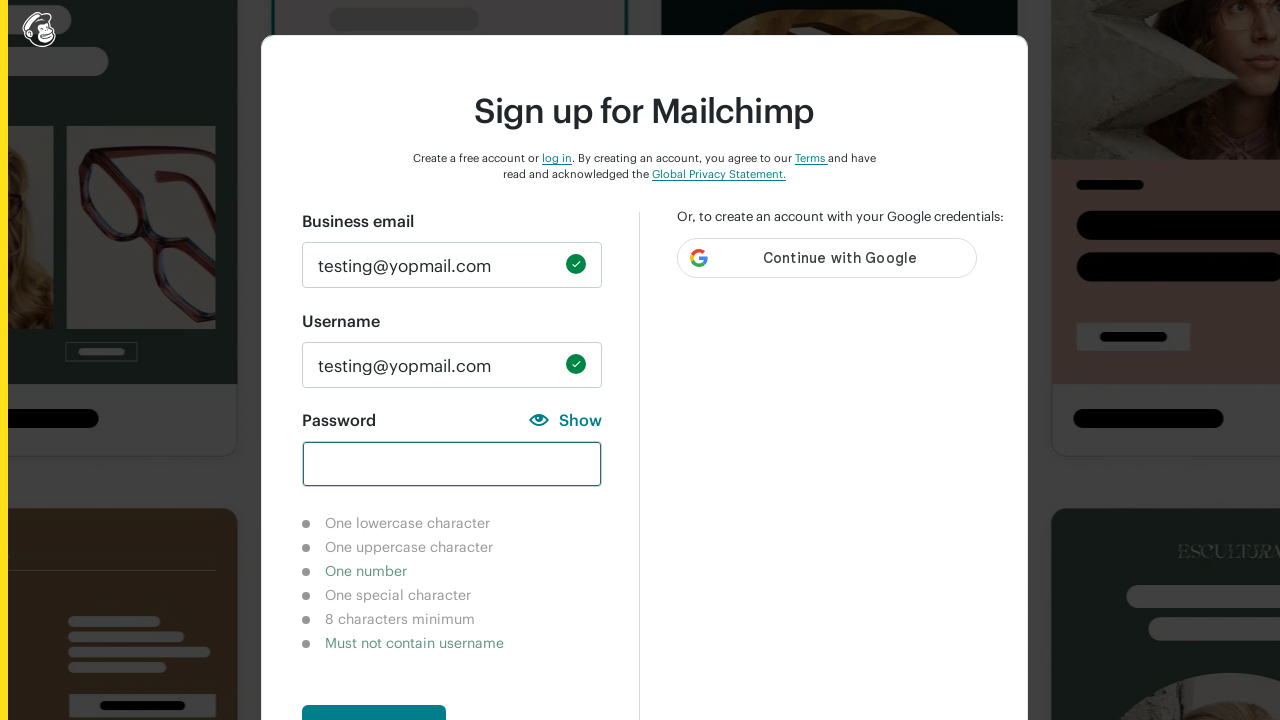

Filled password field with 'nhmfhd' to test lowercase validation on input#new_password
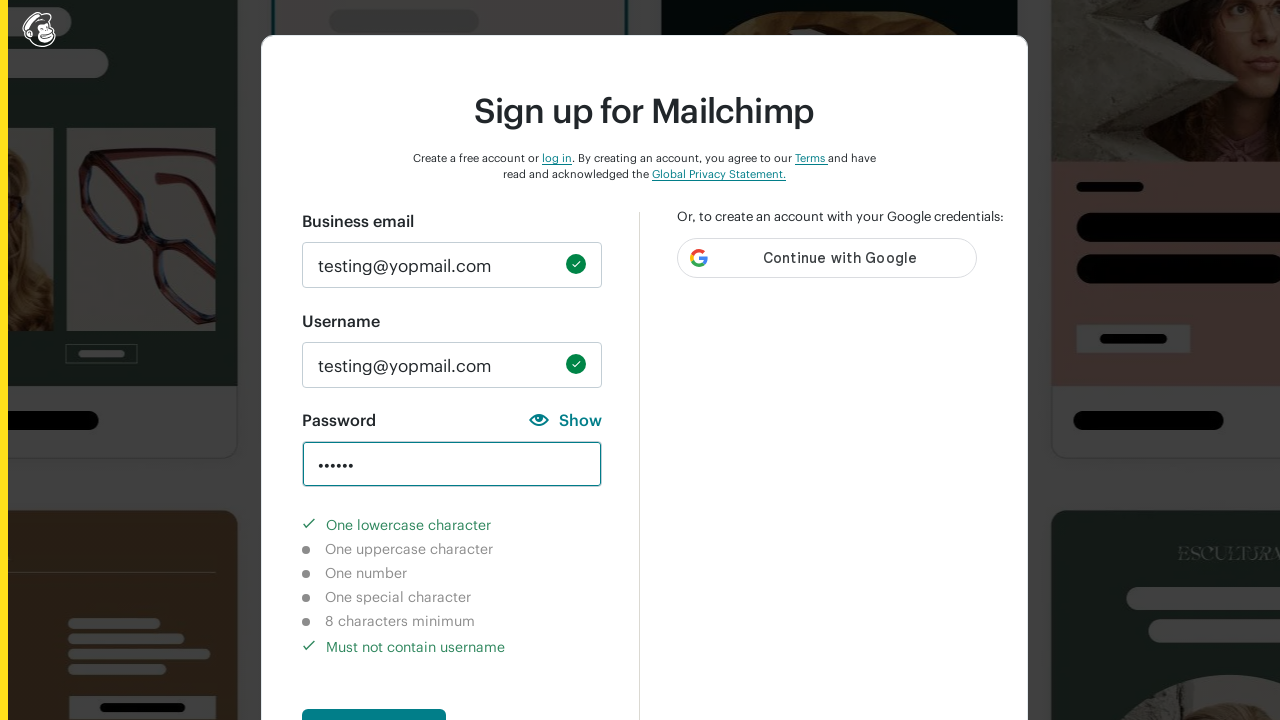

Verified lowercase character indicator shows as completed
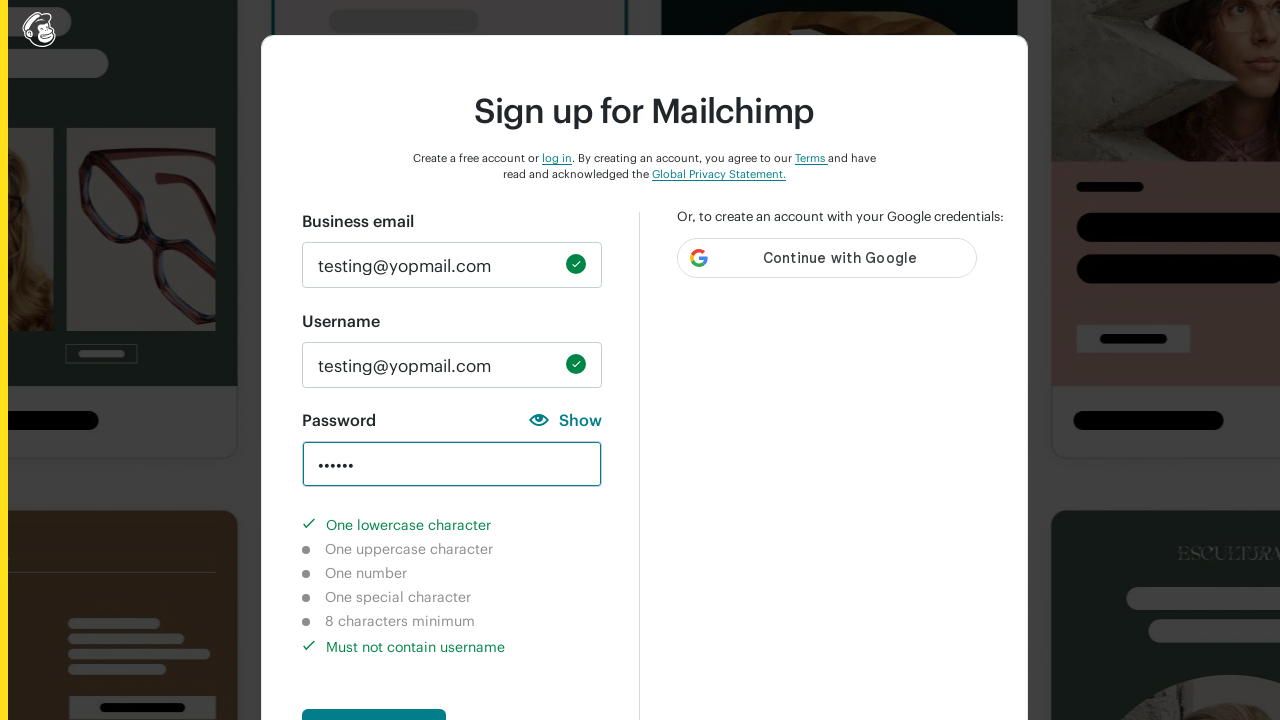

Verified uppercase character indicator shows as not completed
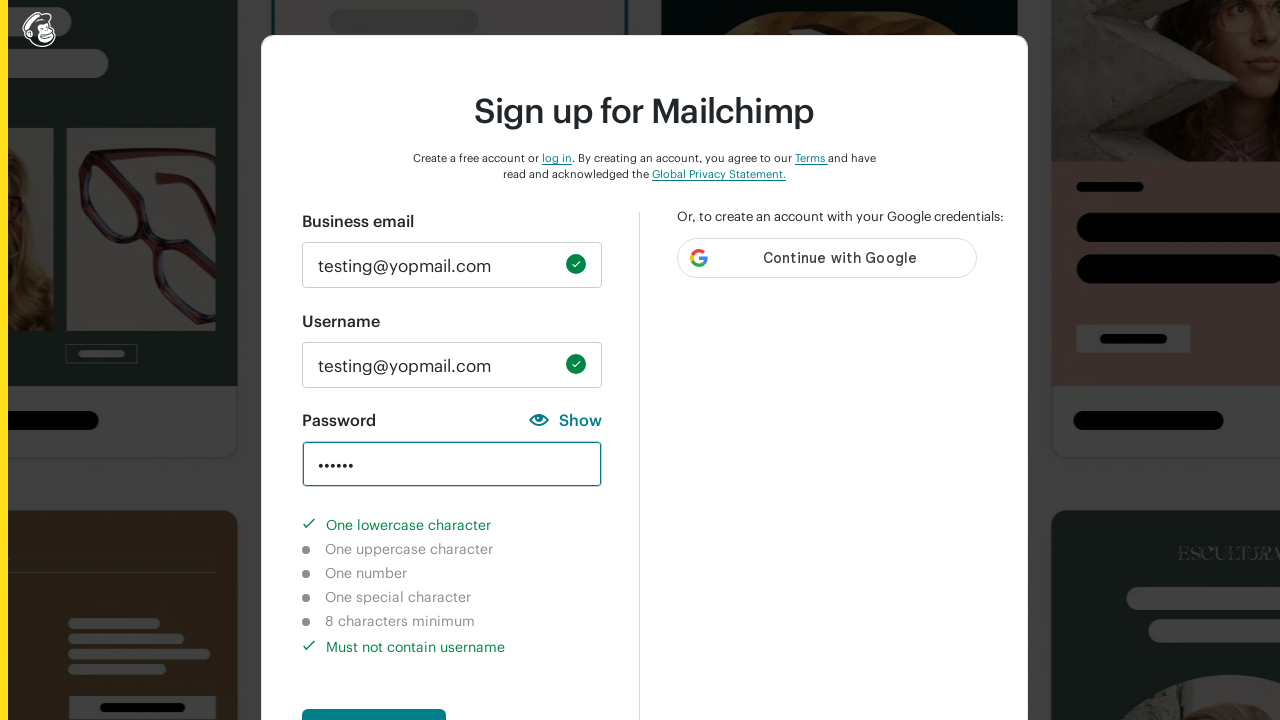

Verified number character indicator shows as not completed
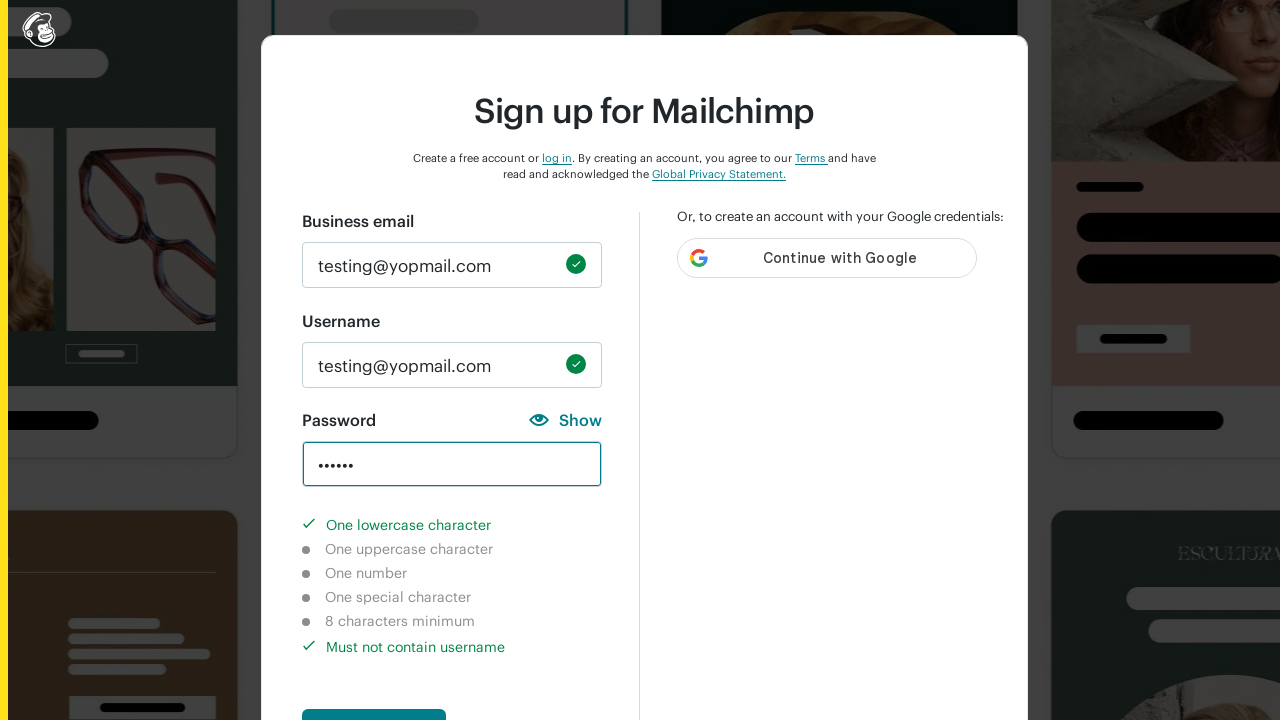

Verified special character indicator shows as not completed
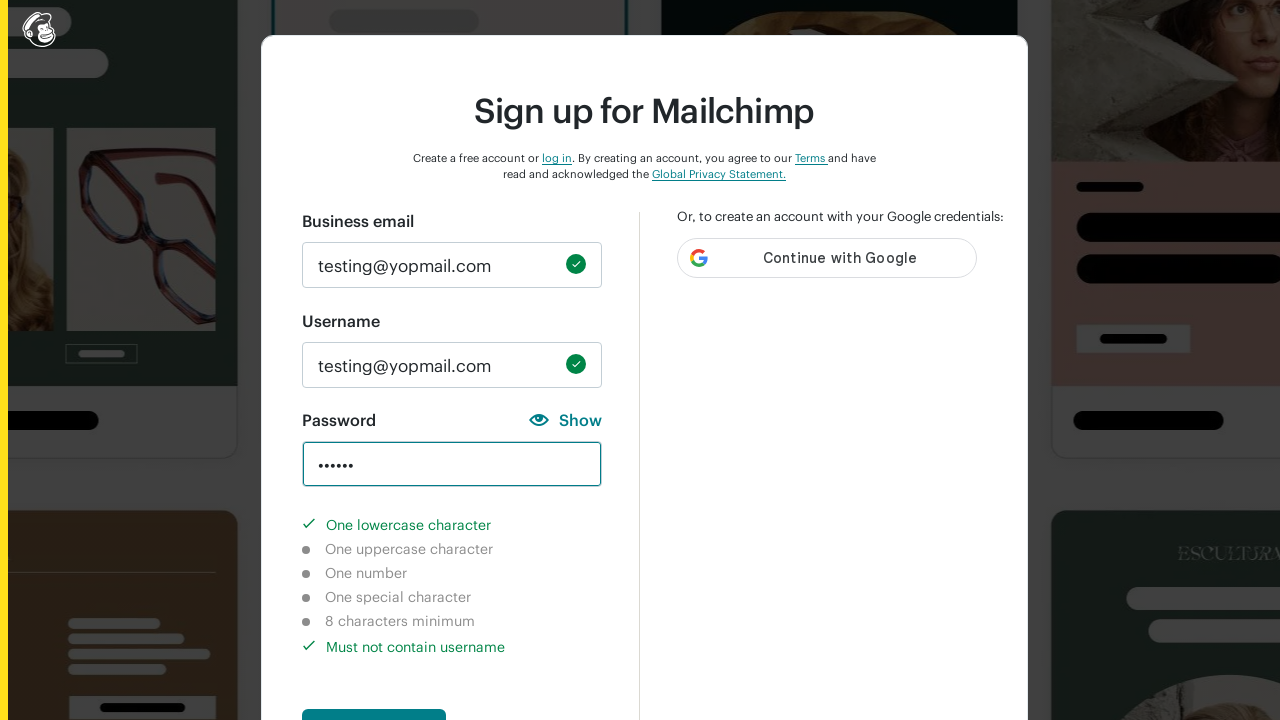

Verified username check indicator shows as completed
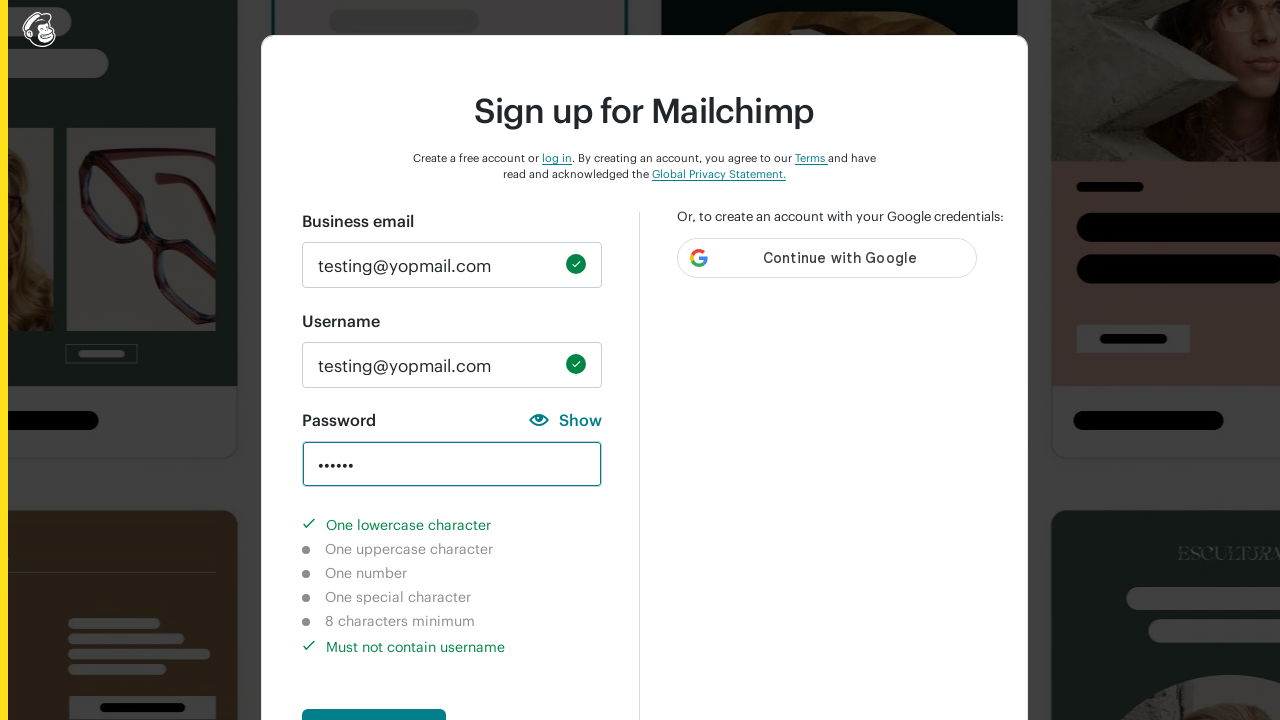

Cleared password field on input#new_password
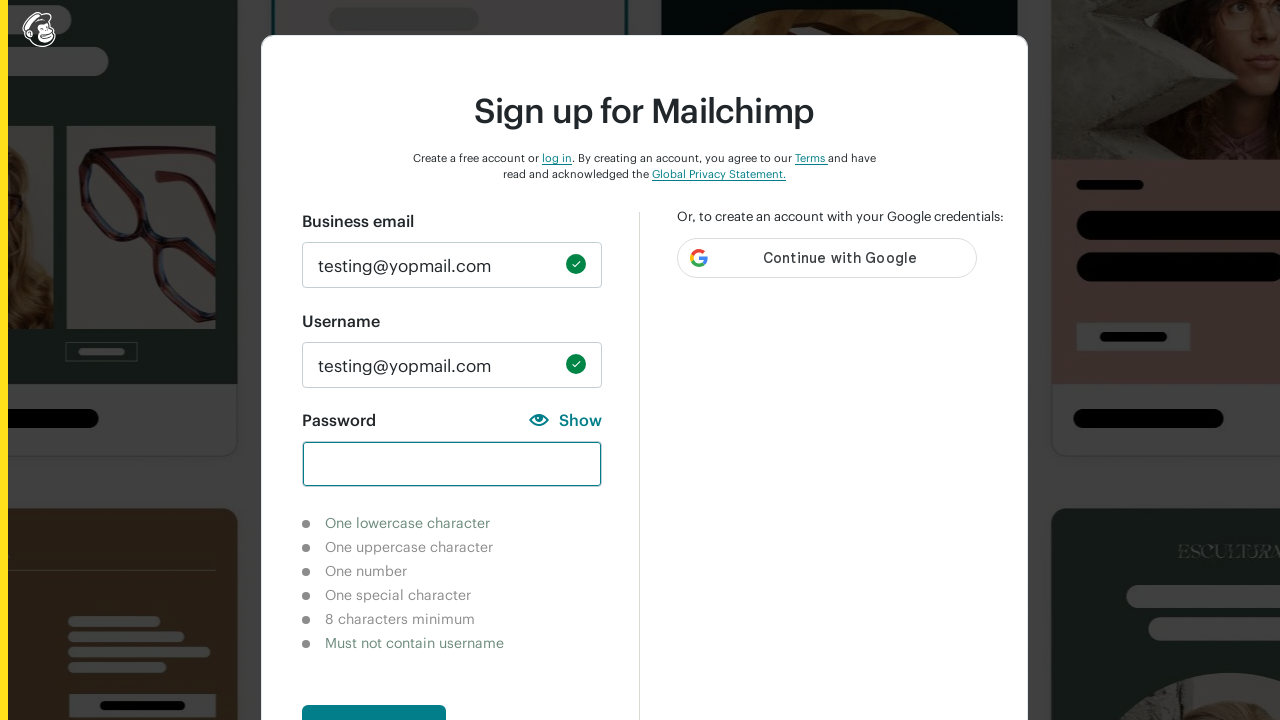

Filled password field with 'GOIRKD' to test uppercase validation on input#new_password
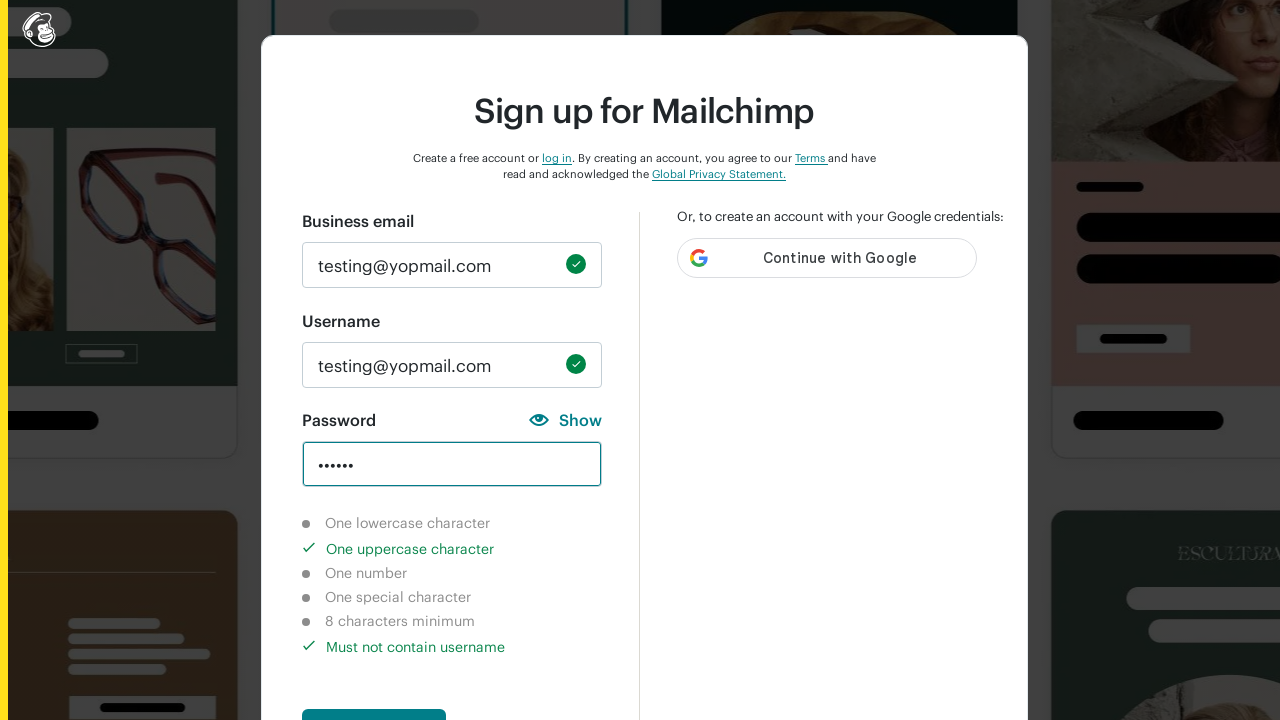

Verified lowercase character indicator shows as not completed
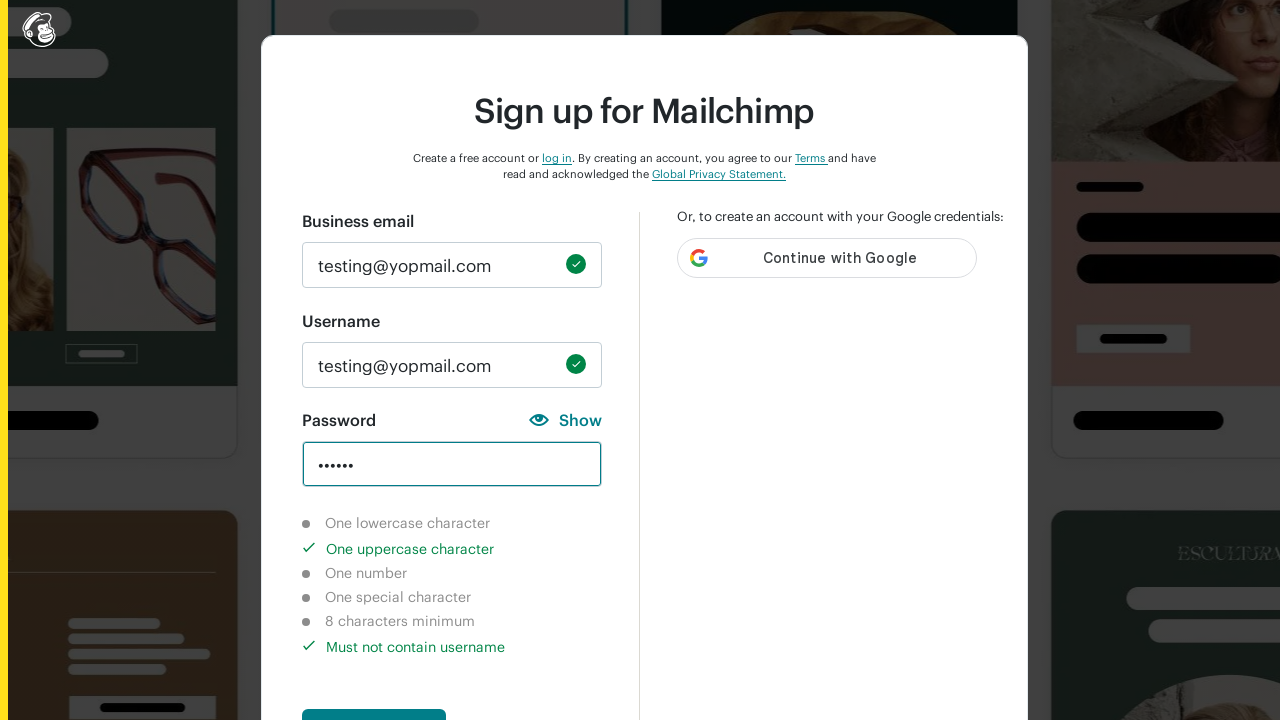

Verified uppercase character indicator shows as completed
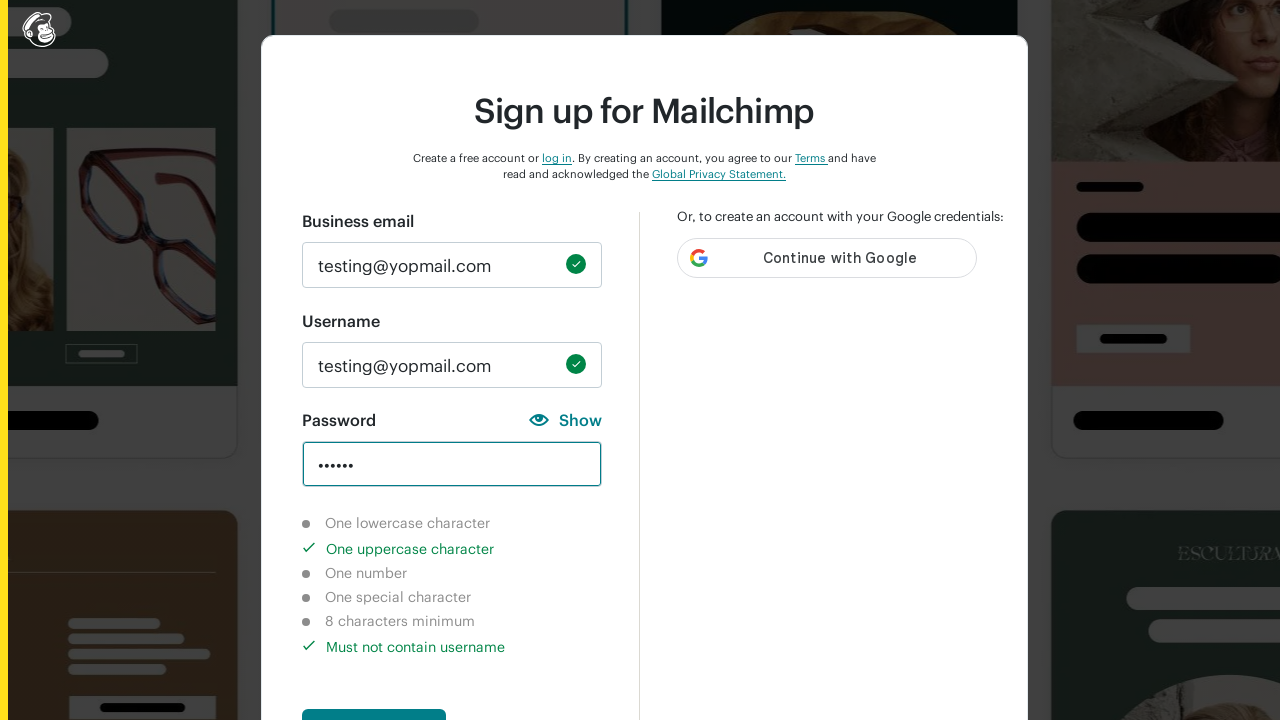

Verified number character indicator shows as not completed
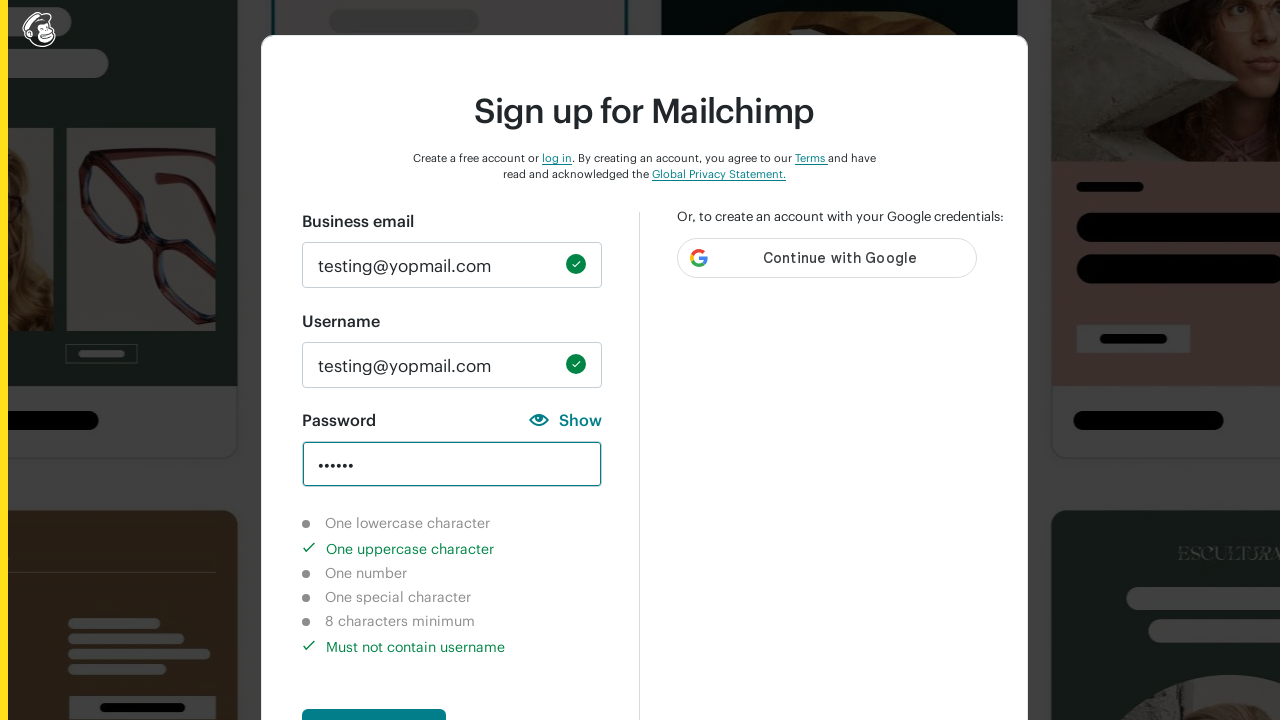

Verified special character indicator shows as not completed
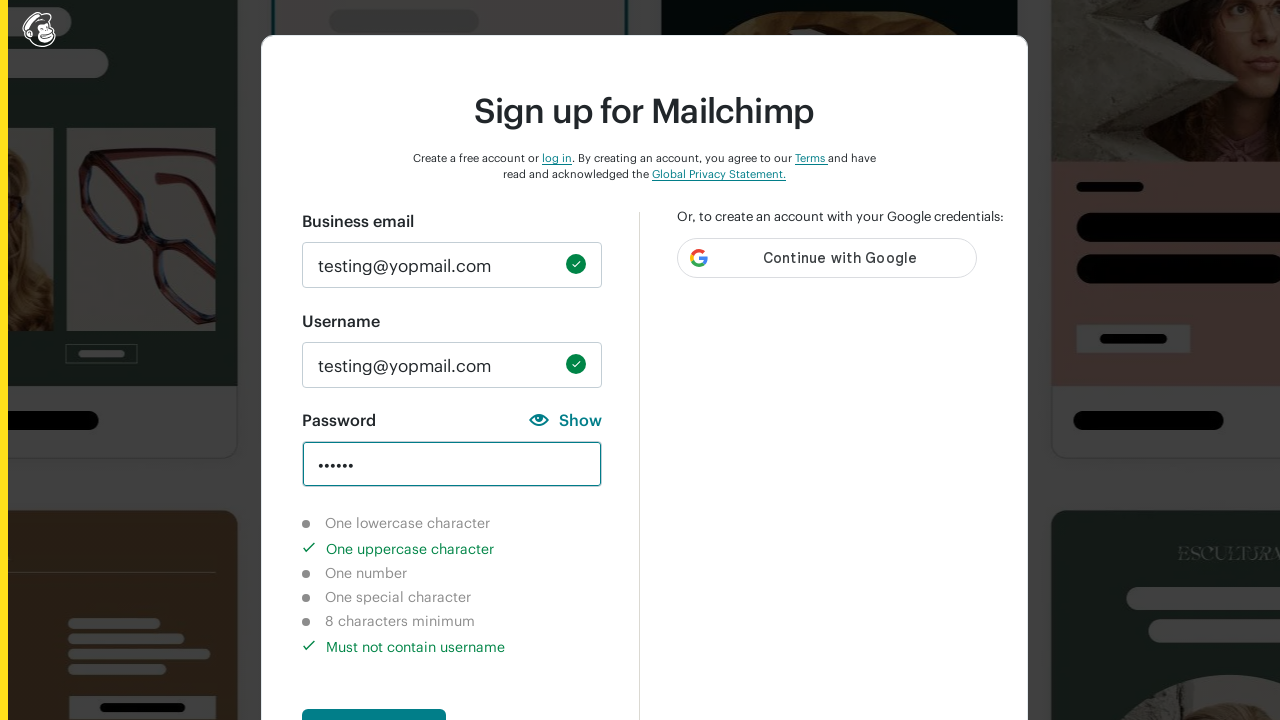

Verified username check indicator shows as completed
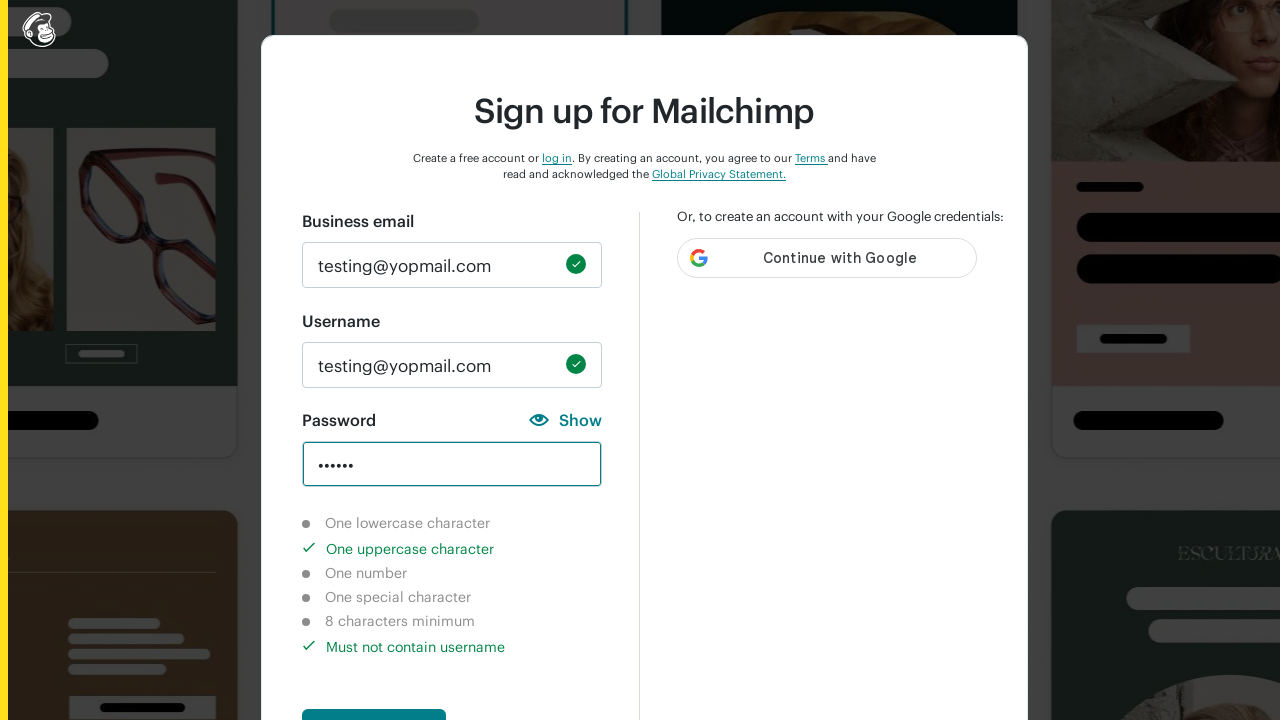

Cleared password field on input#new_password
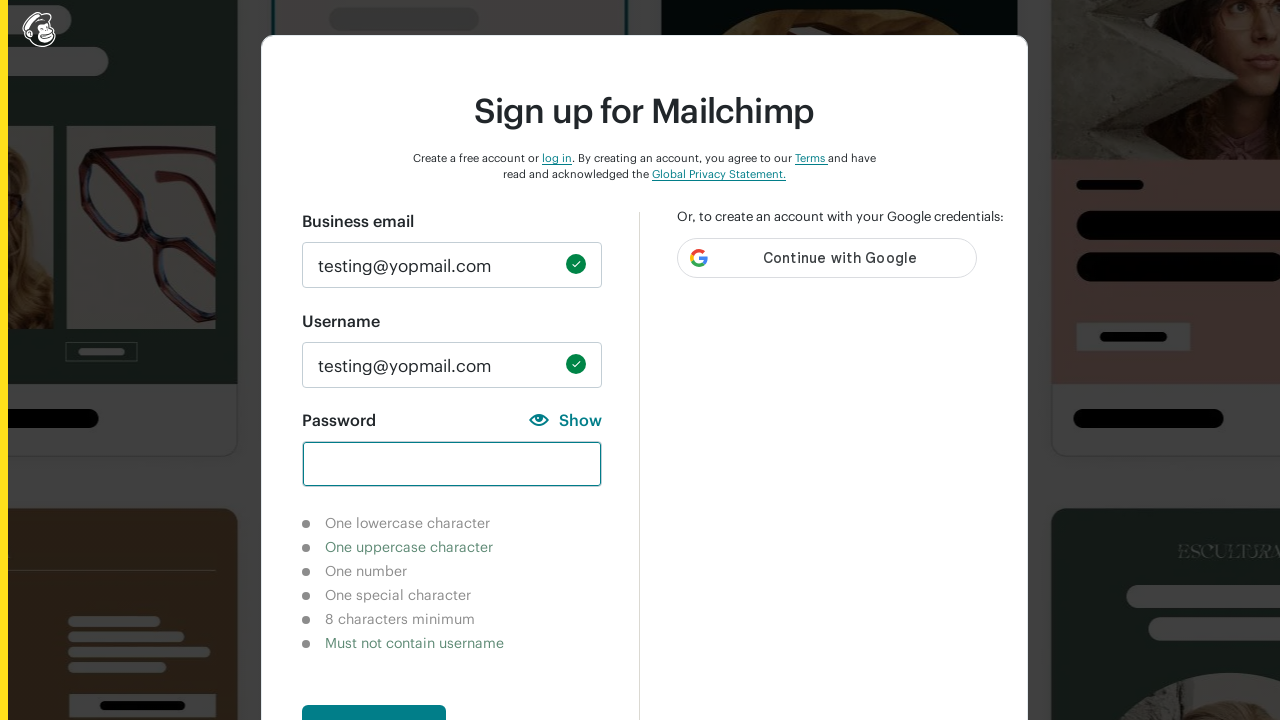

Filled password field with '$%#@%' to test special character validation on input#new_password
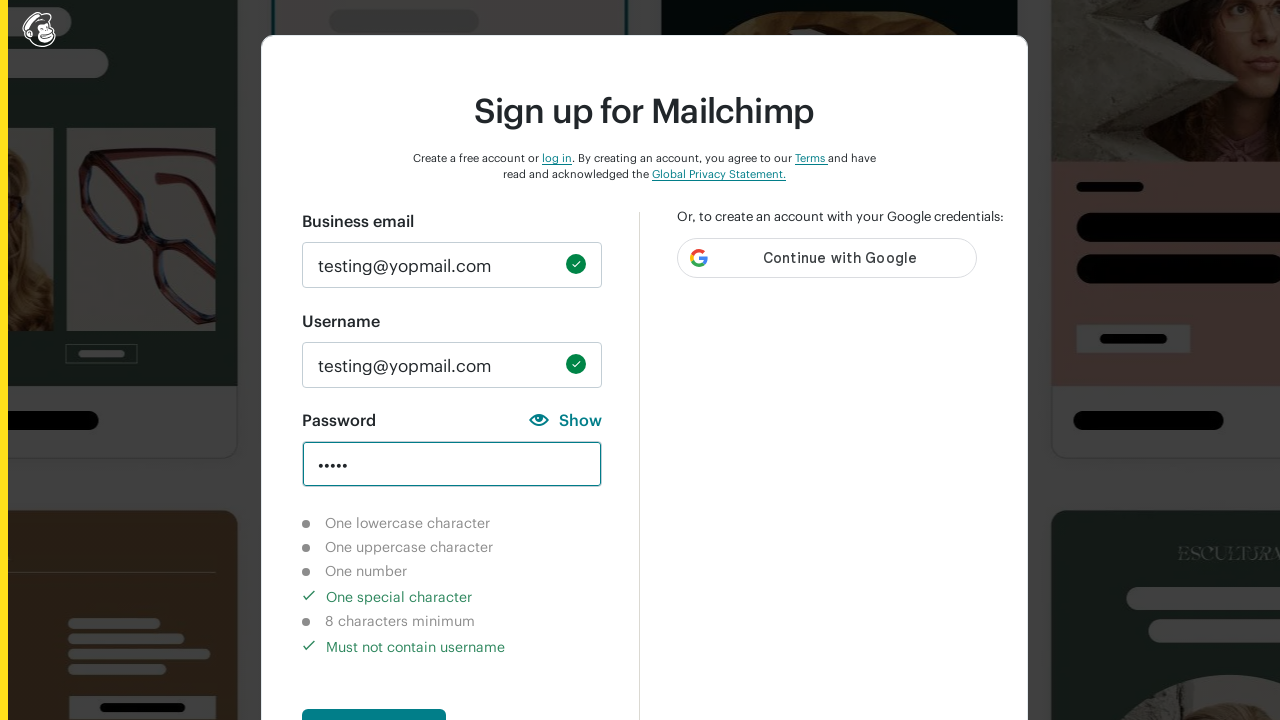

Verified lowercase character indicator shows as not completed
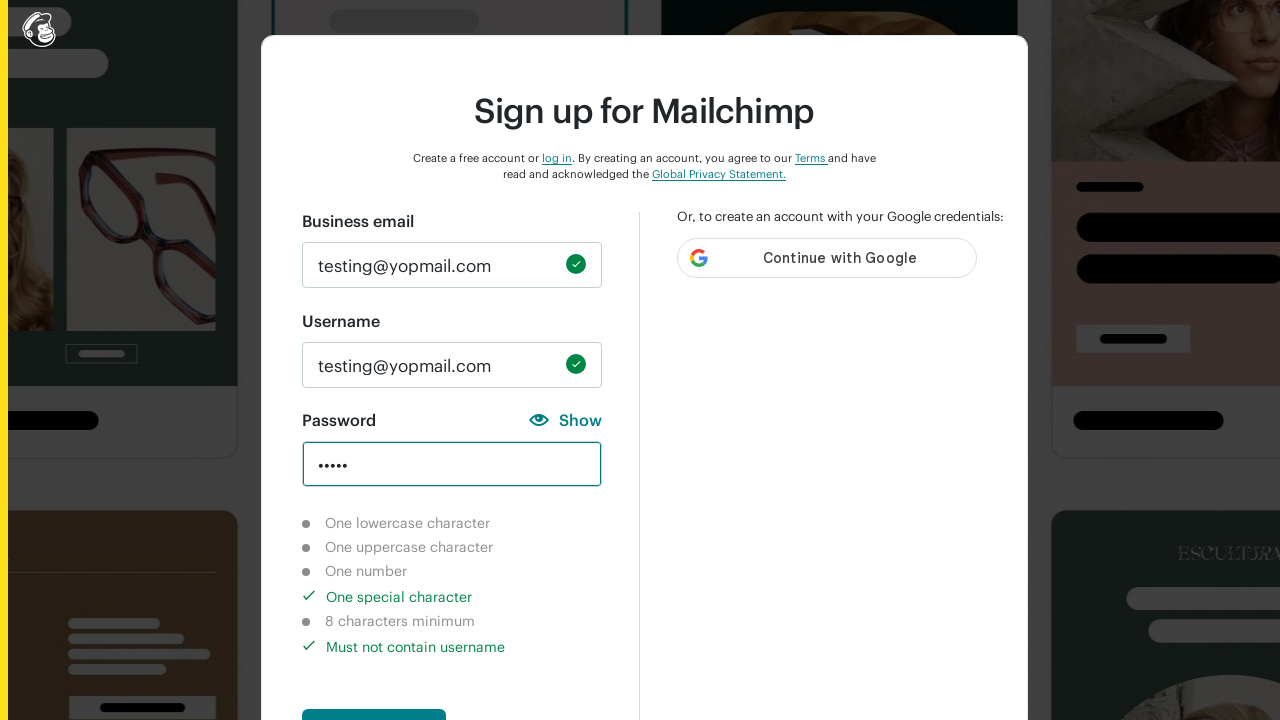

Verified uppercase character indicator shows as not completed
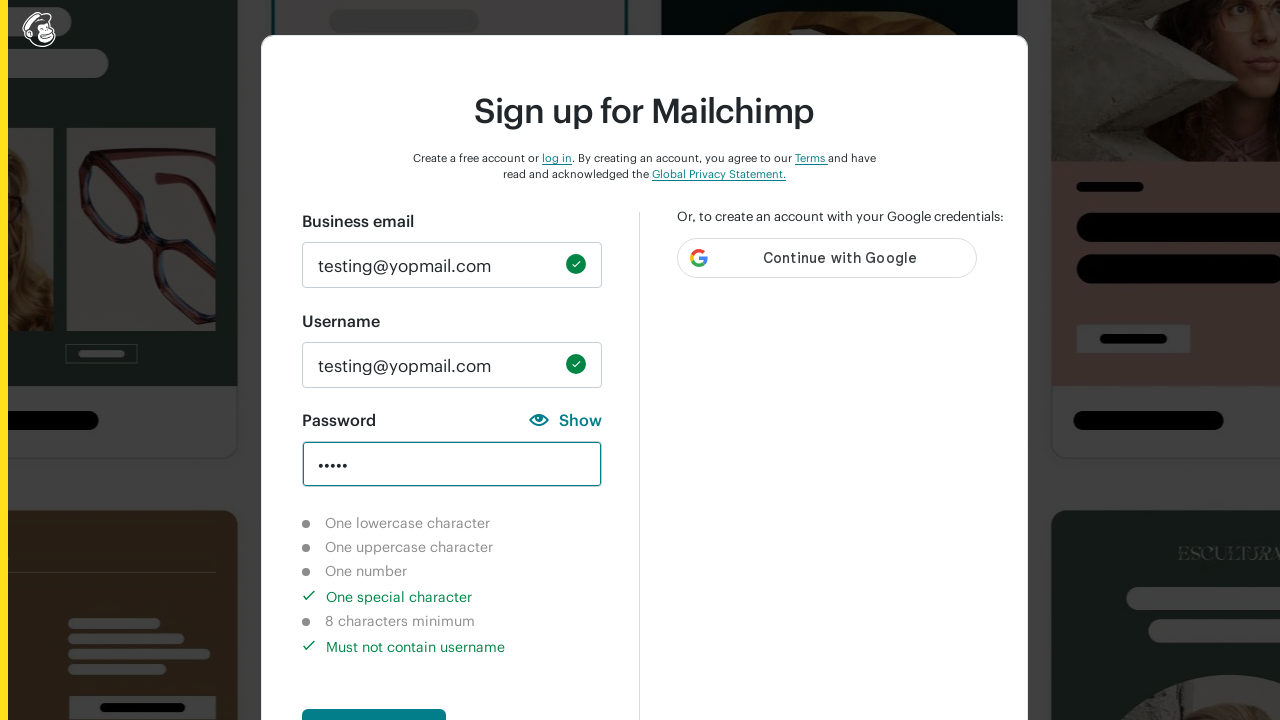

Verified number character indicator shows as not completed
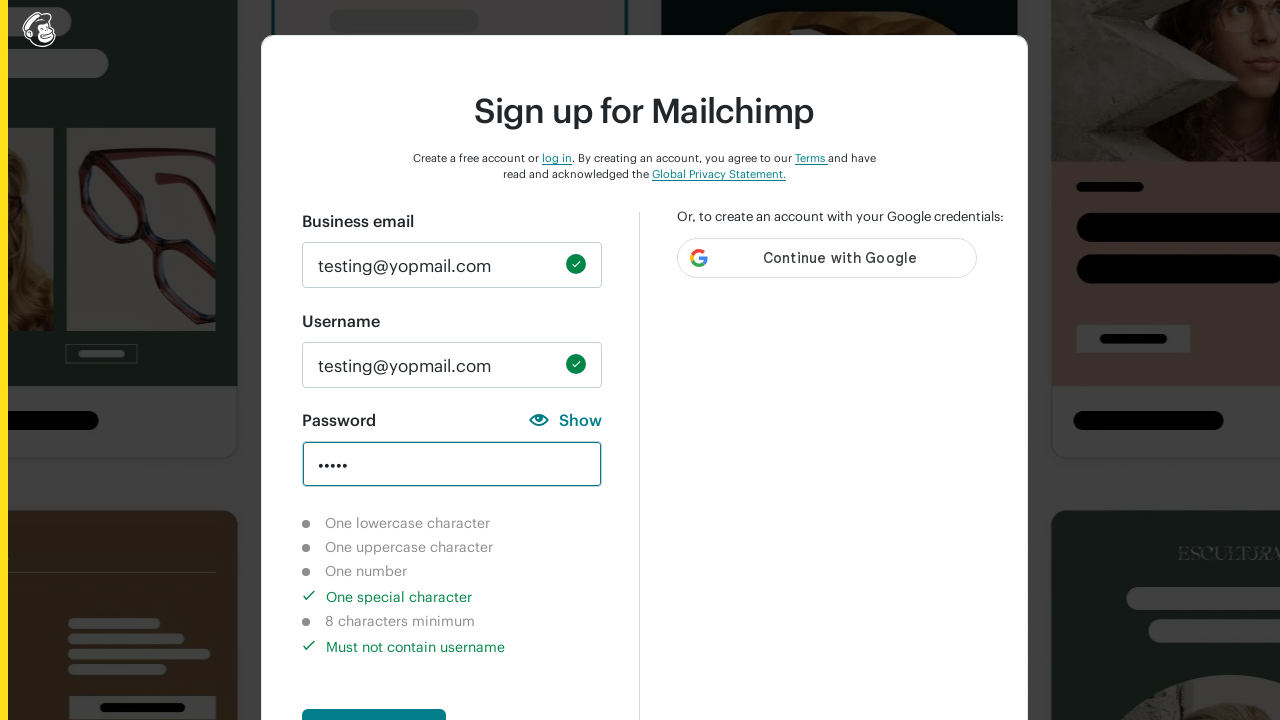

Verified special character indicator shows as completed
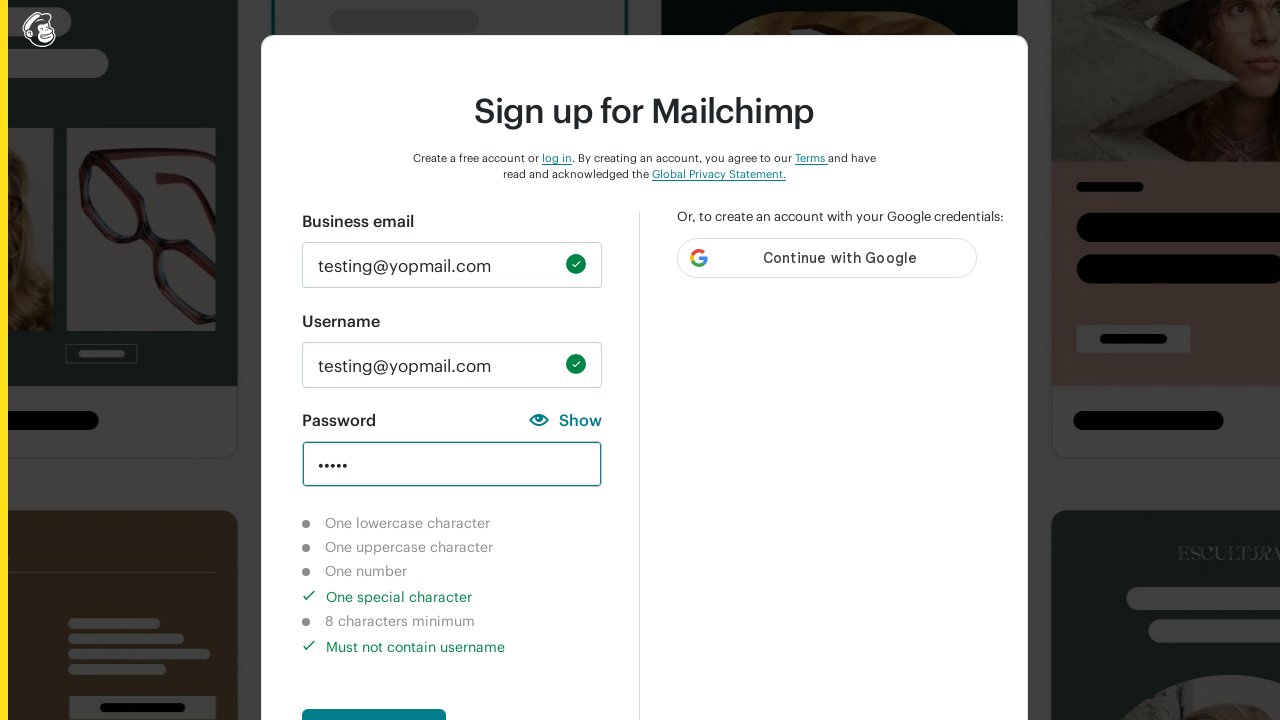

Verified username check indicator shows as completed
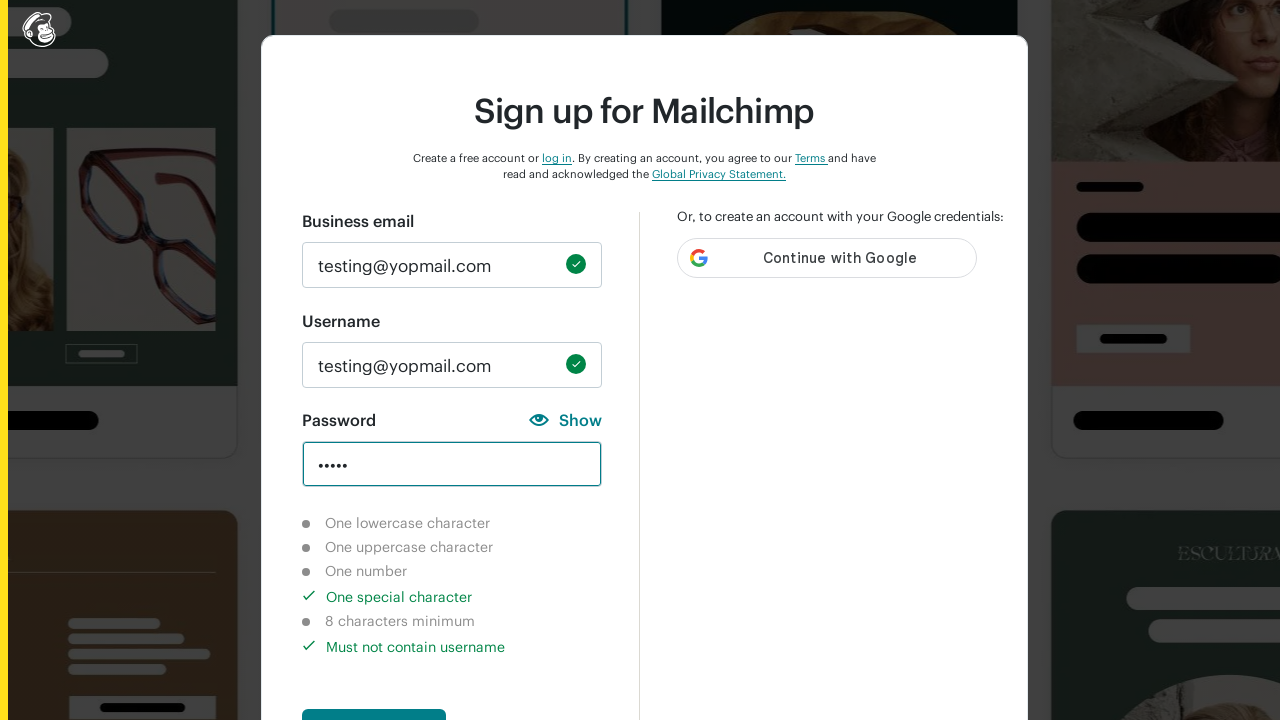

Cleared password field on input#new_password
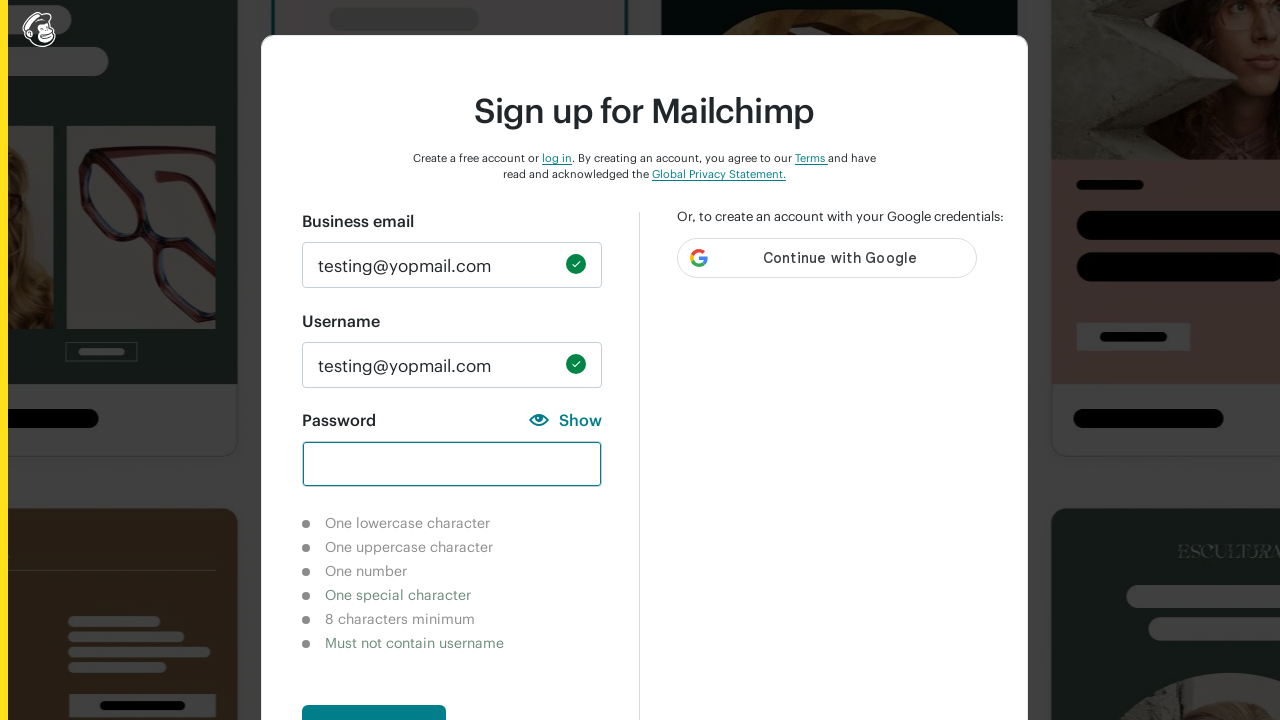

Filled password field with 'Biggggg123#lki67' to test valid password with all requirements on input#new_password
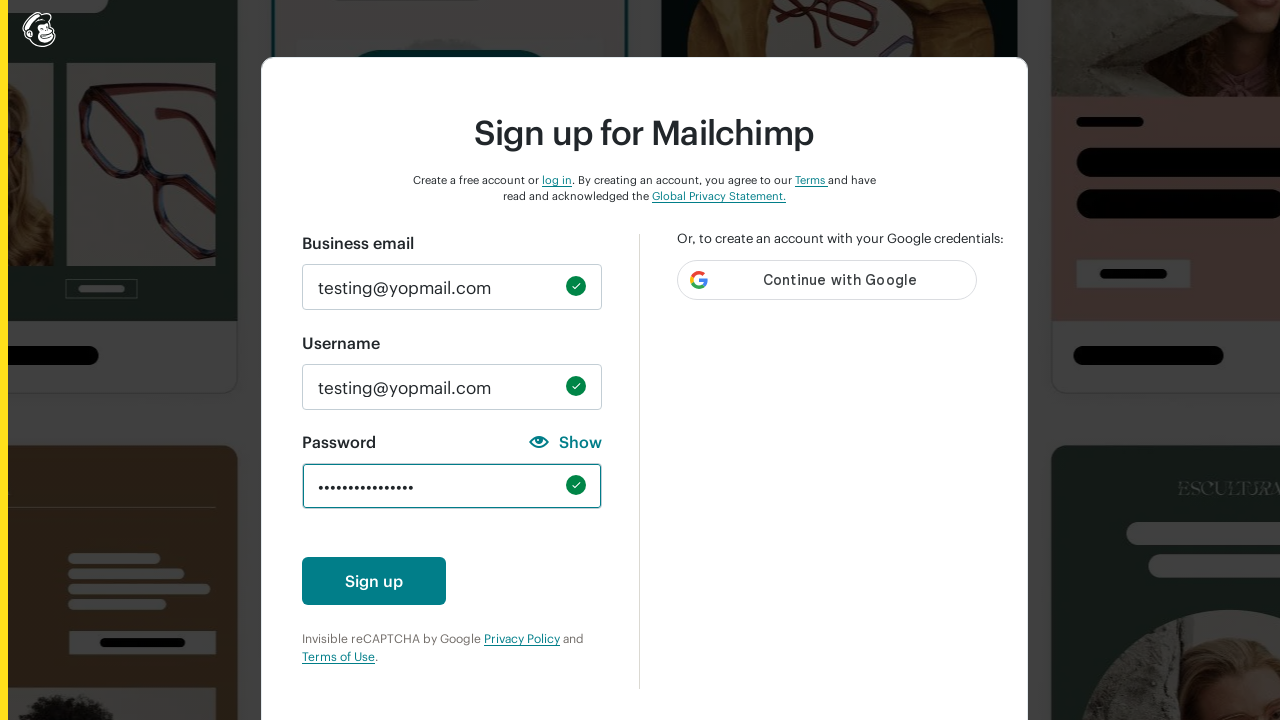

Verified lowercase character requirement indicator is no longer visible (all requirements met)
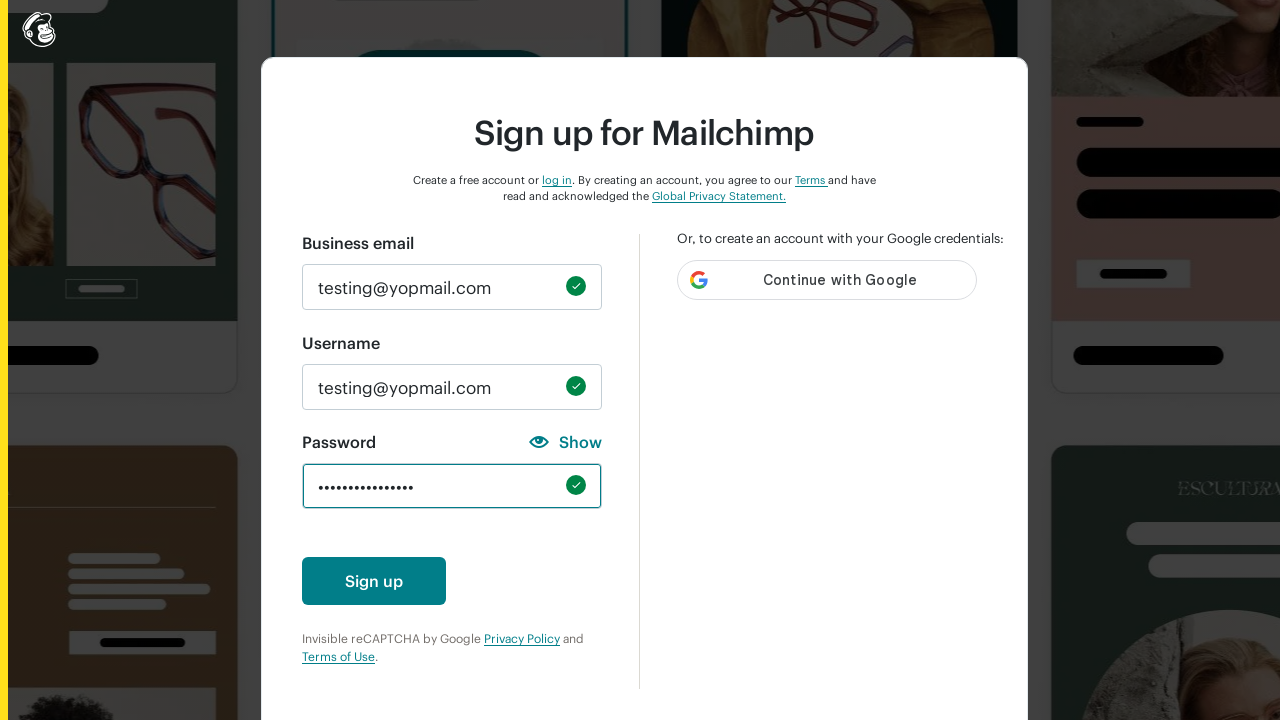

Verified uppercase character requirement indicator is no longer visible
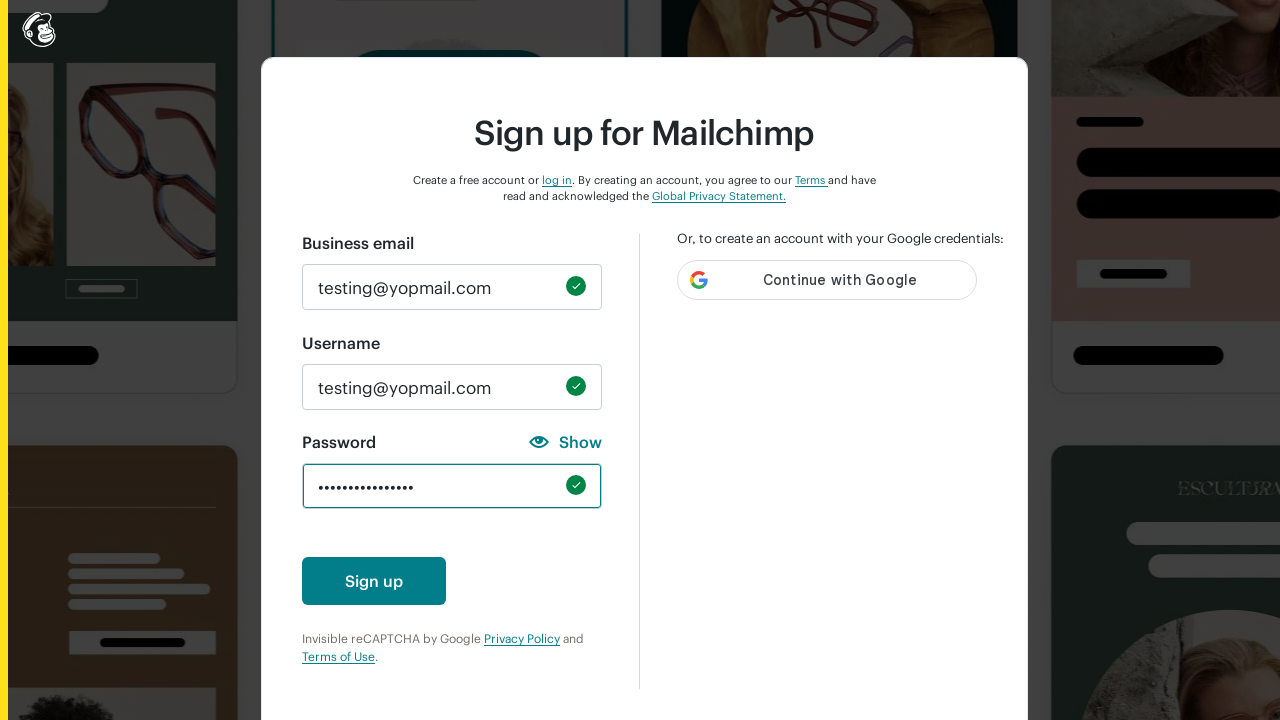

Verified number character requirement indicator is no longer visible
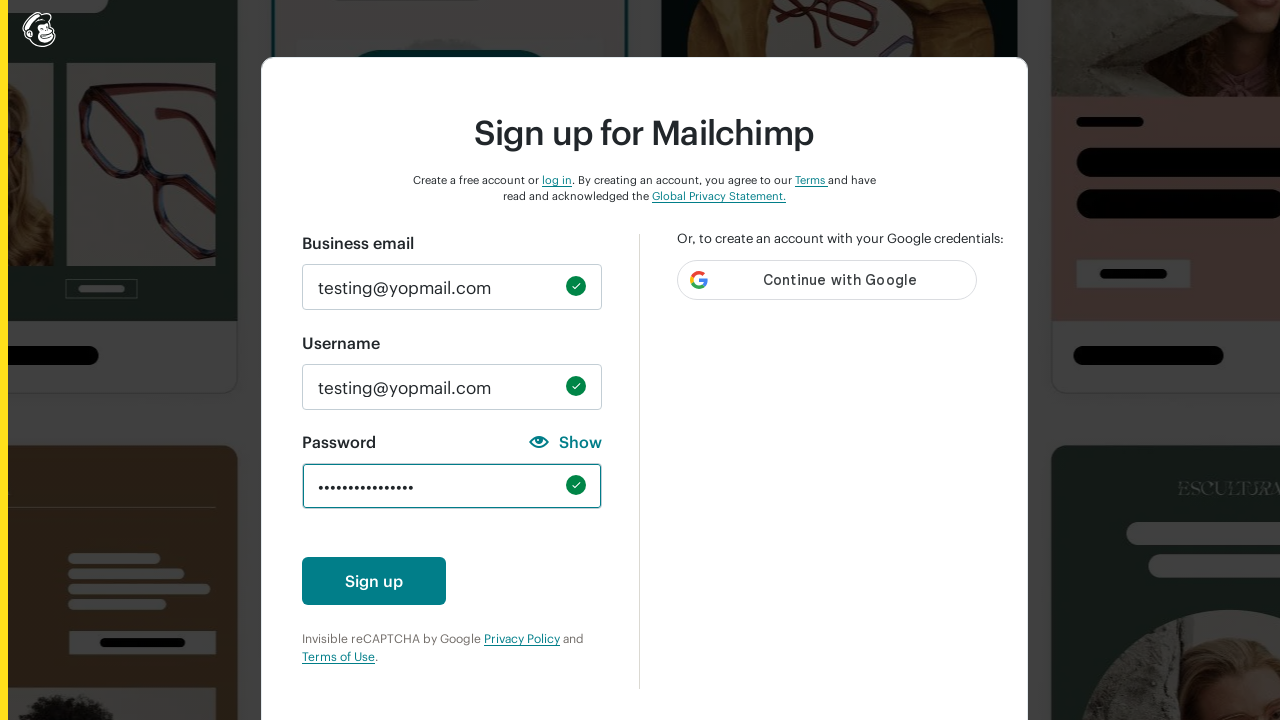

Verified special character requirement indicator is no longer visible
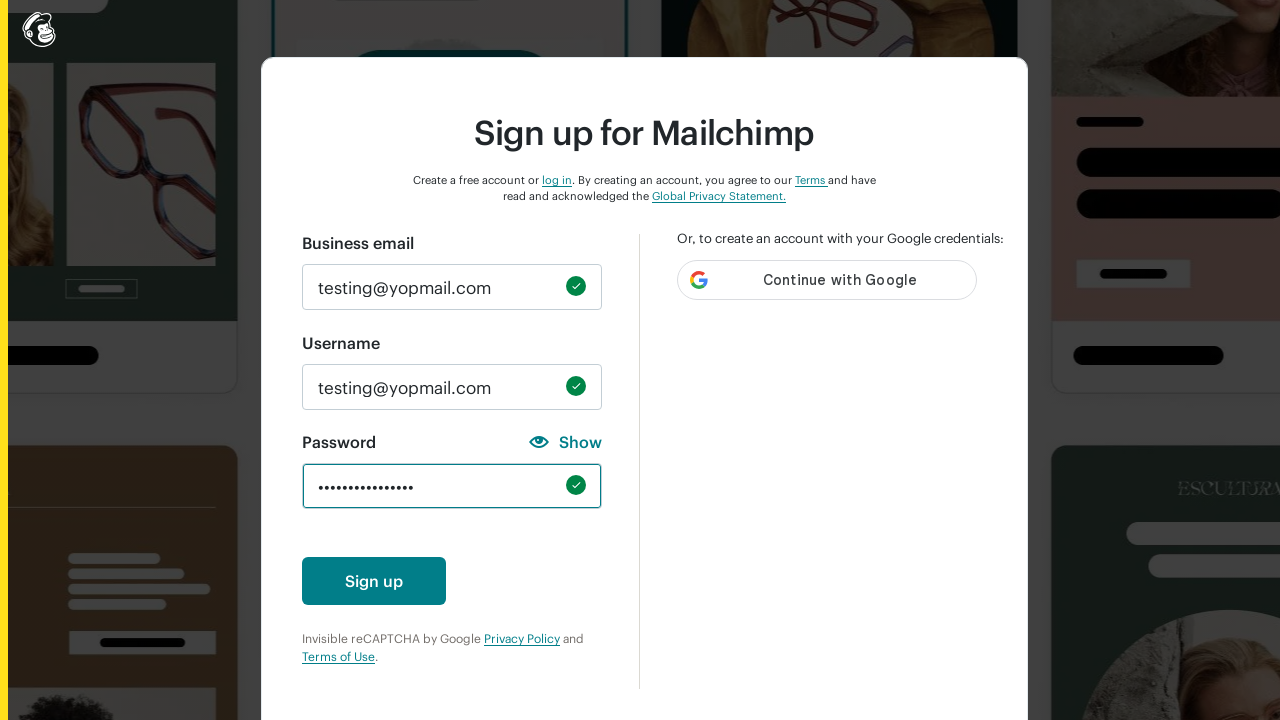

Verified username check requirement indicator is no longer visible
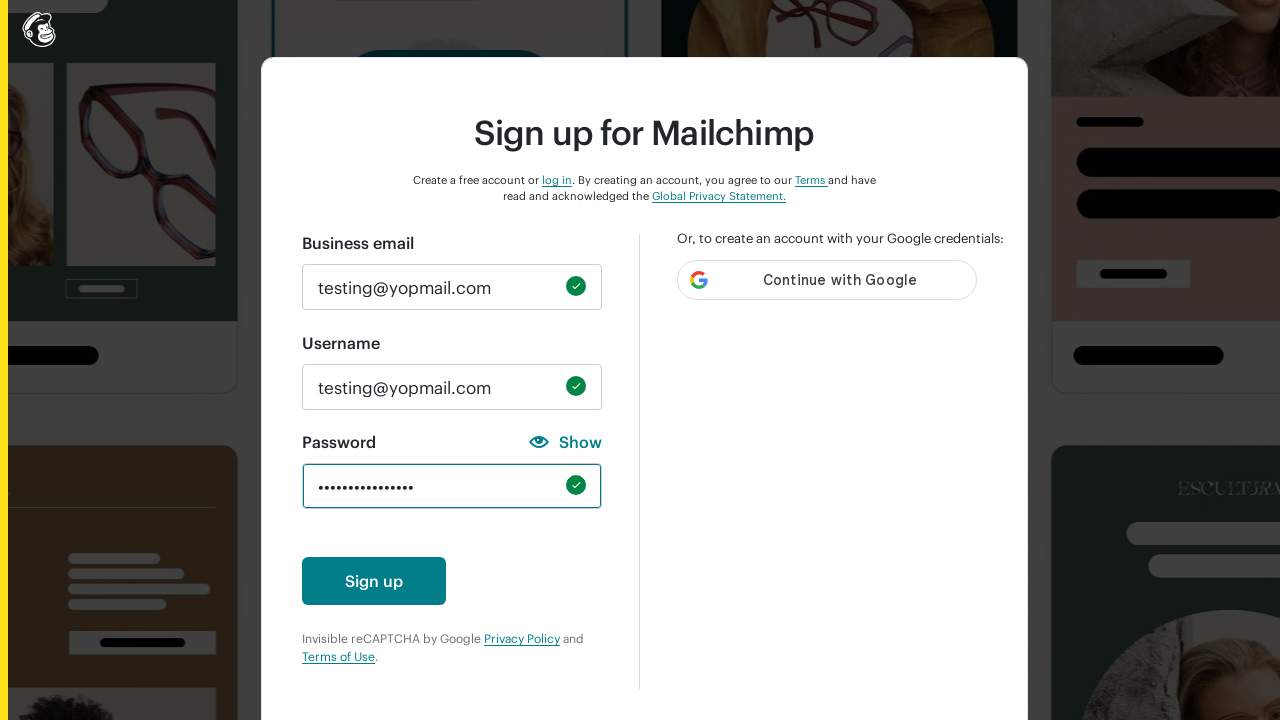

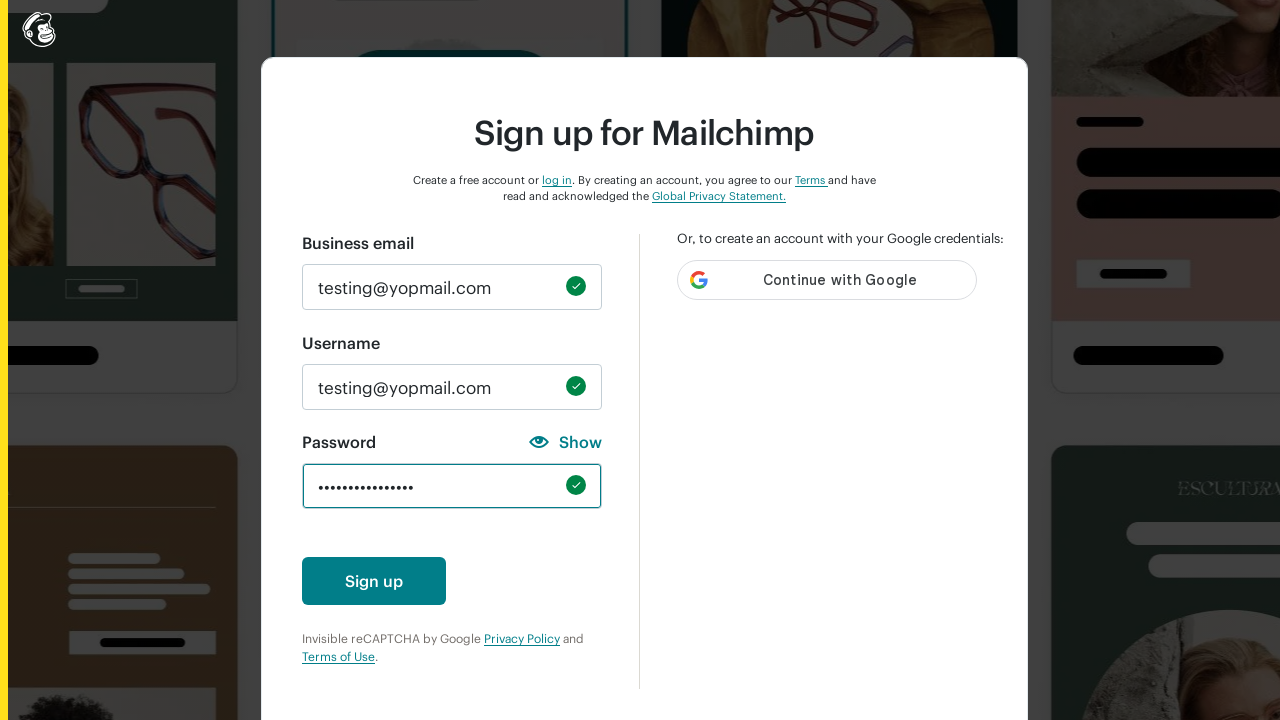